Navigates to the JPL Space page and clicks on the FULL IMAGE button to view the featured Mars image

Starting URL: https://data-class-jpl-space.s3.amazonaws.com/JPL_Space/index.html

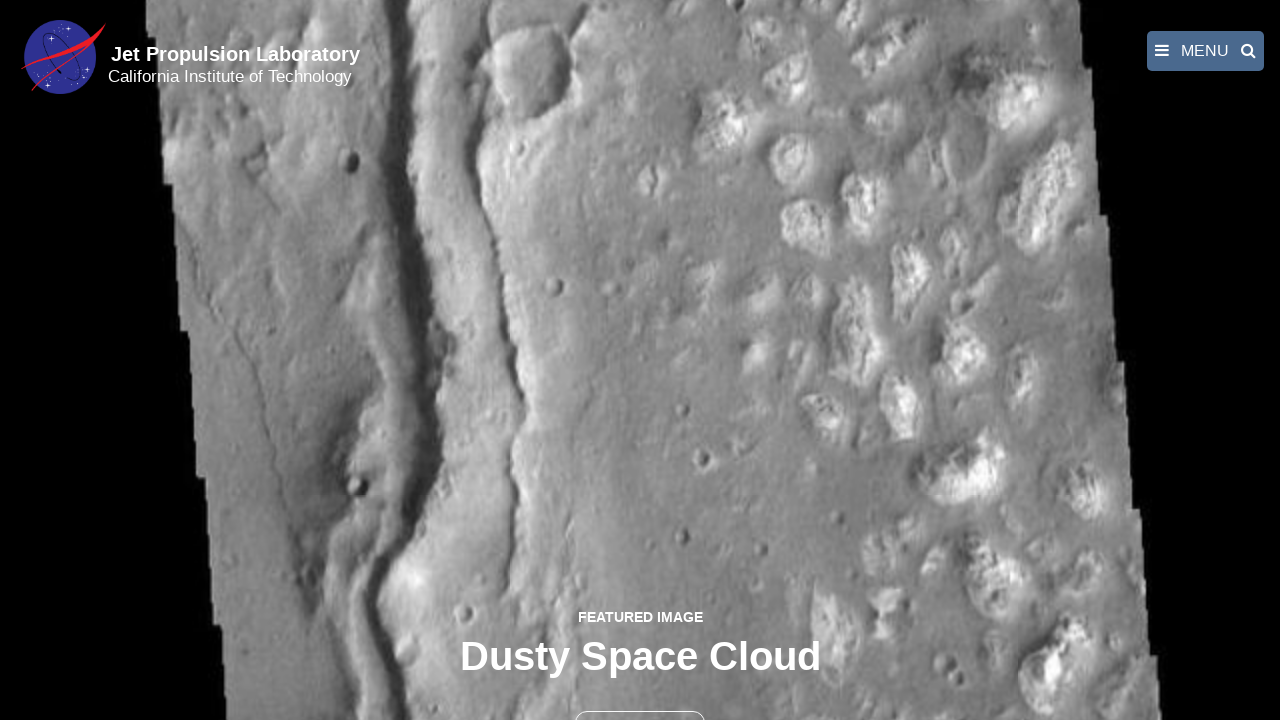

Navigated to JPL Space page
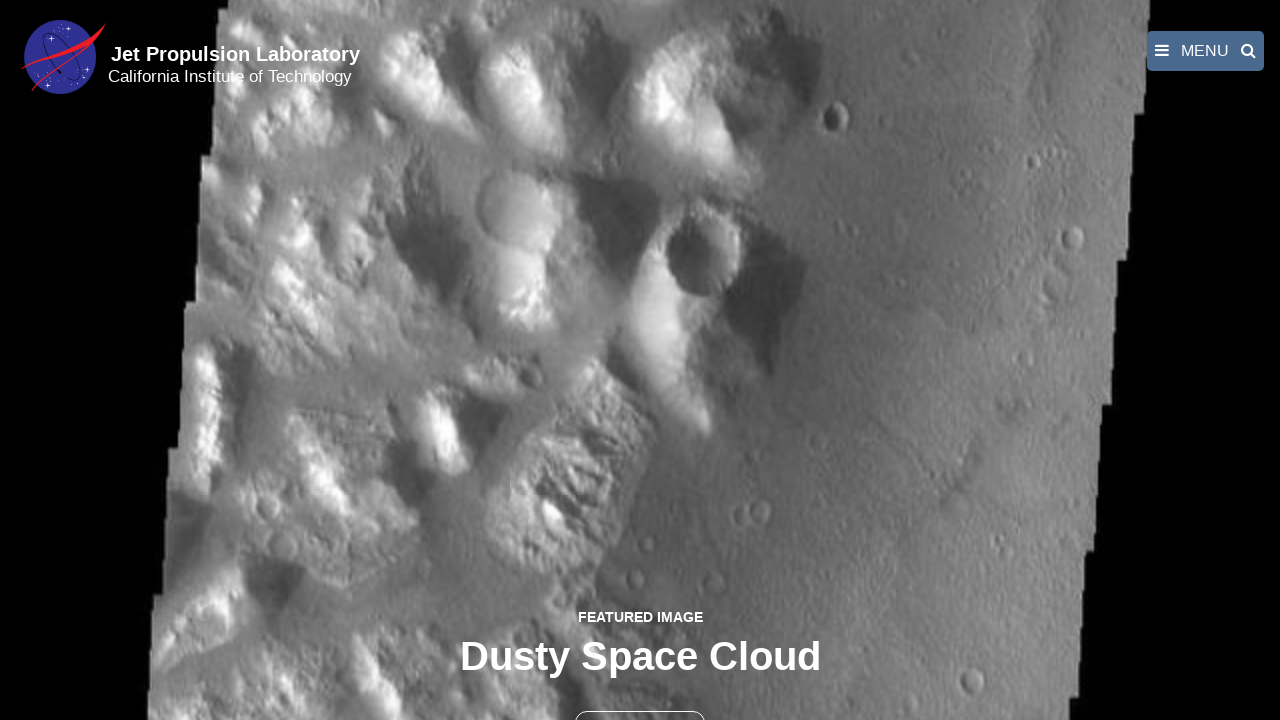

Clicked FULL IMAGE button to view featured Mars image at (640, 699) on text=FULL IMAGE
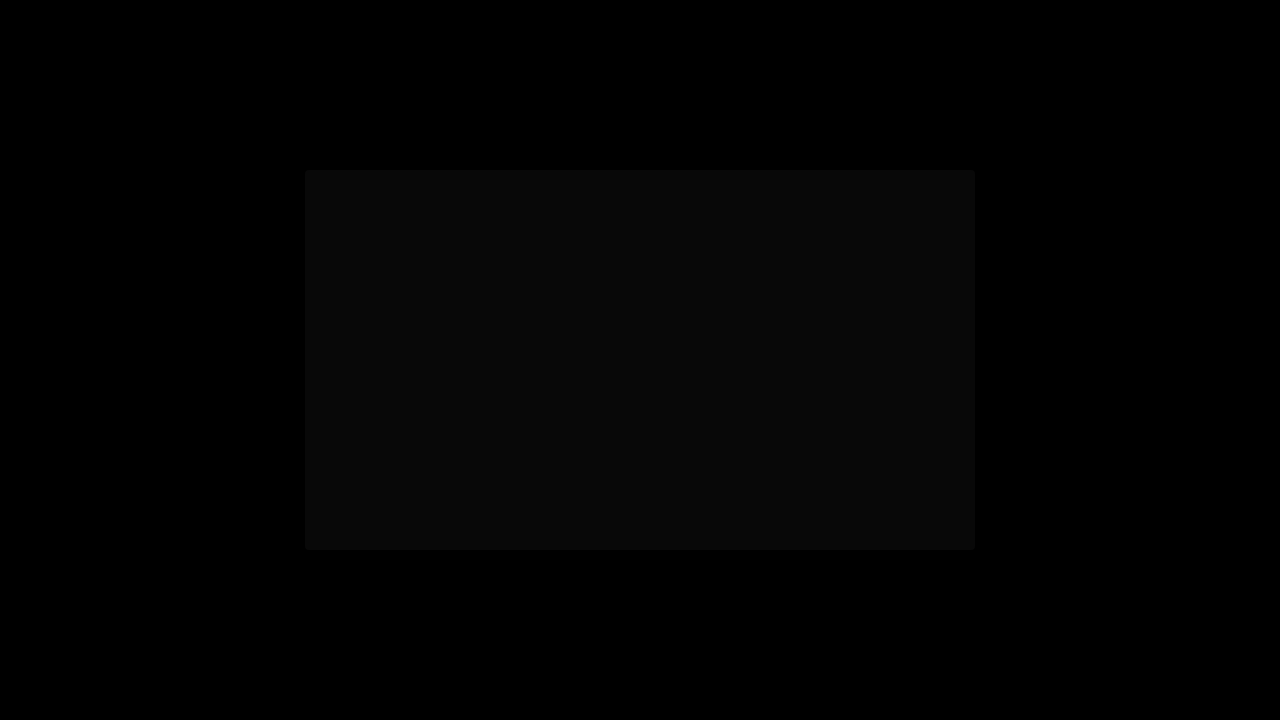

Featured Mars image loaded in fancybox
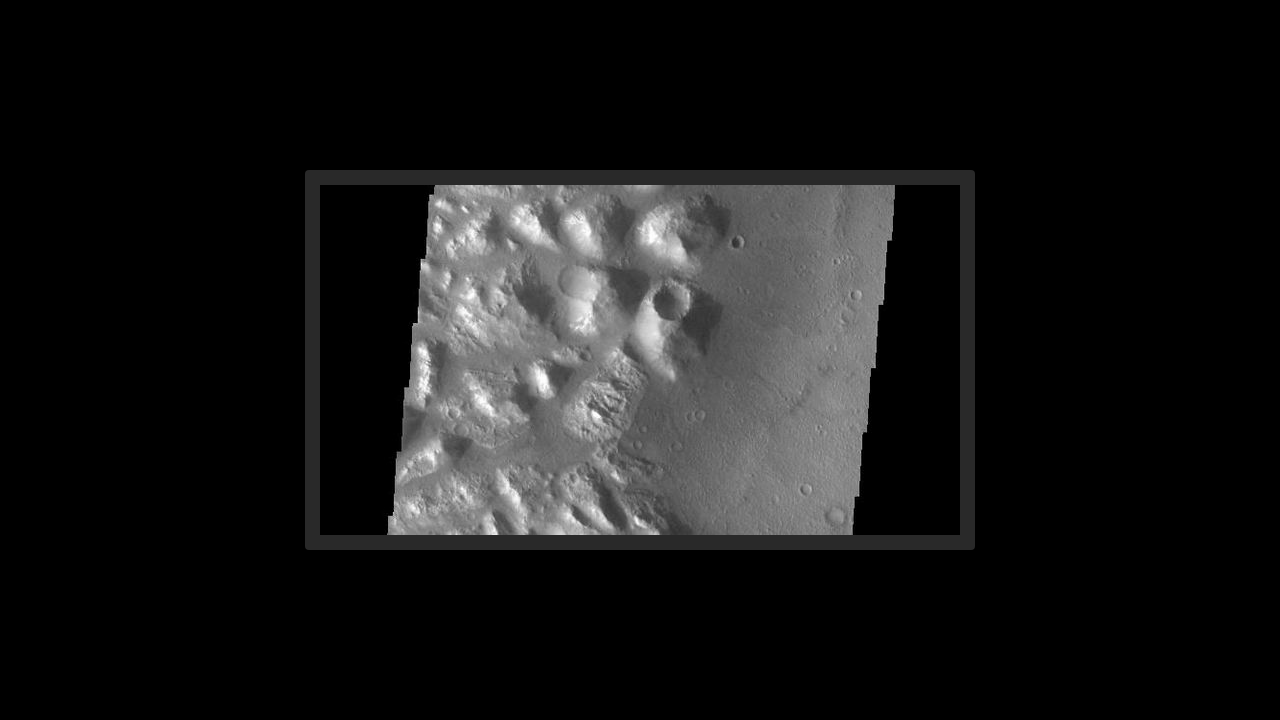

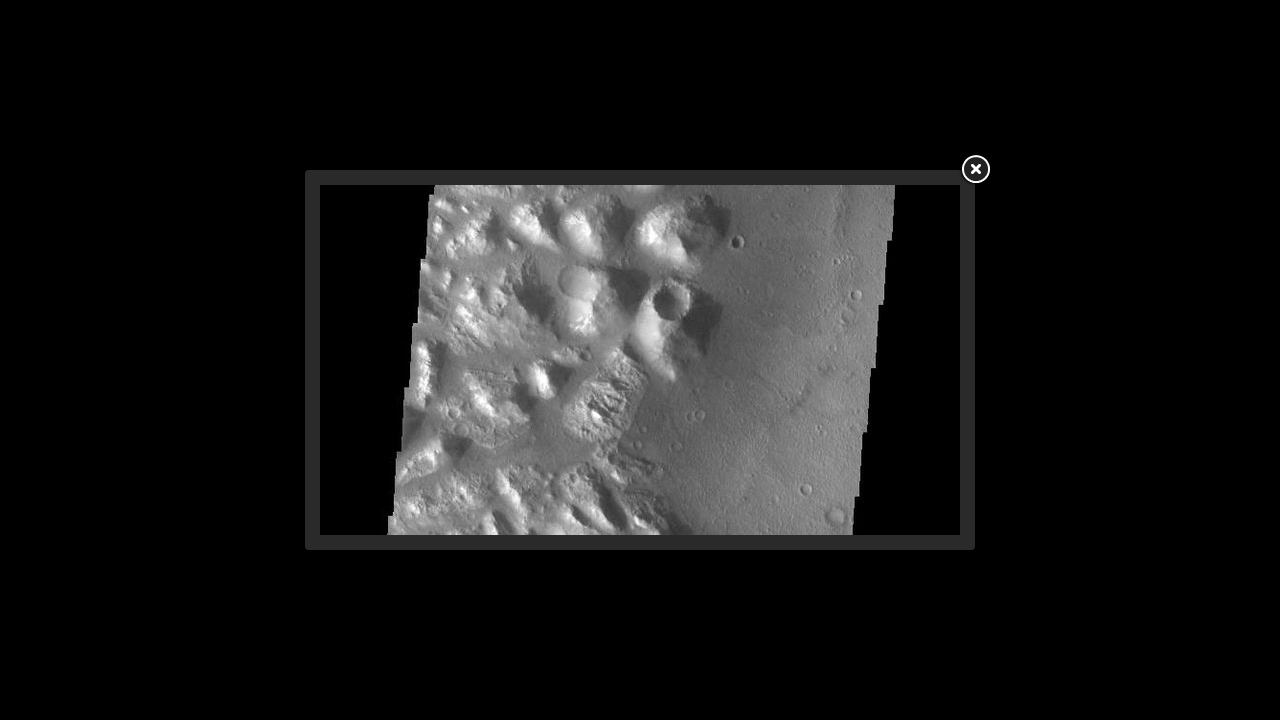